Tests clicking the YouTube social media icon in the header and verifies navigation to the YouTube channel

Starting URL: https://dima731515.github.io/hakaton/html/

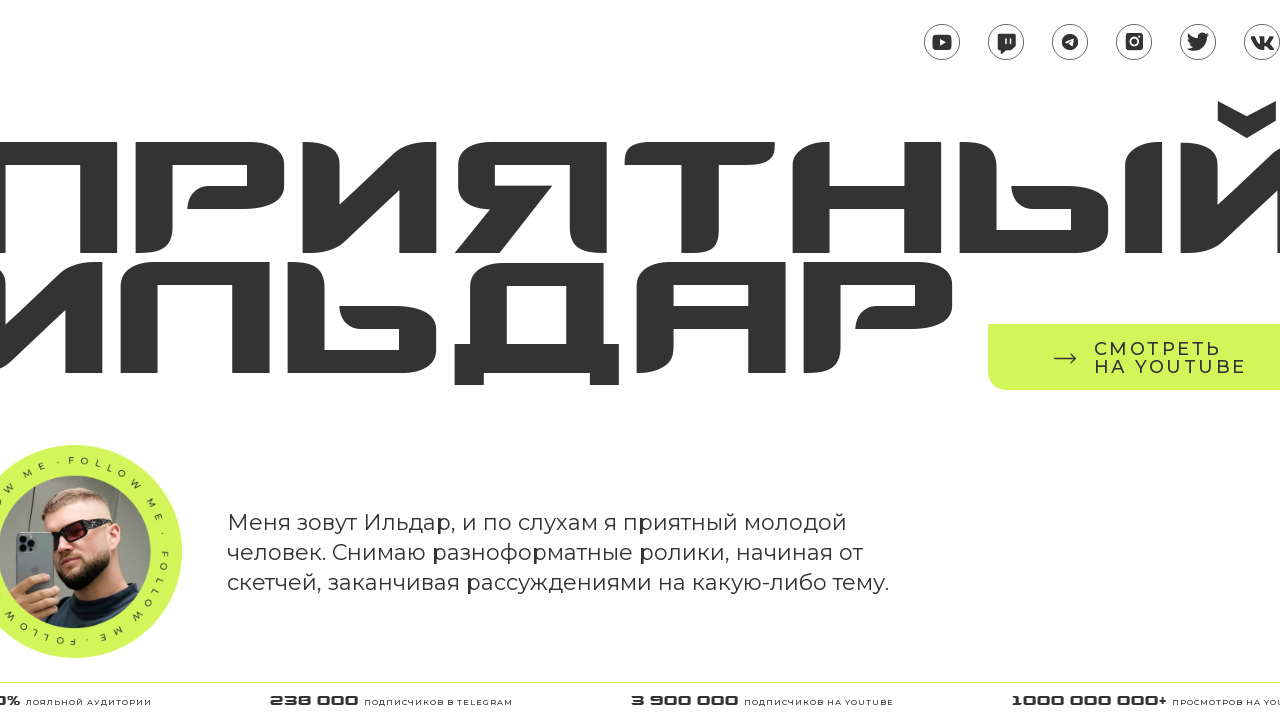

Clicked YouTube social media icon in header at (942, 42) on xpath=/html/body/header/a[1]/img
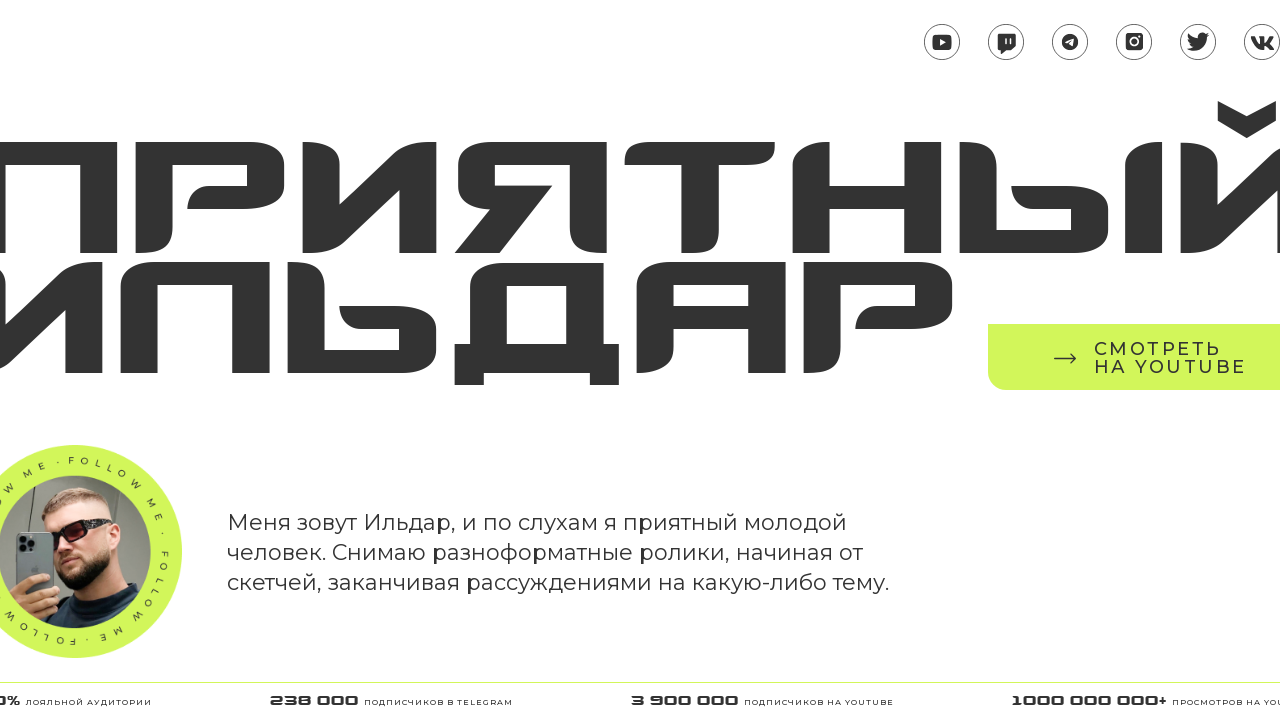

New page opened after clicking YouTube icon
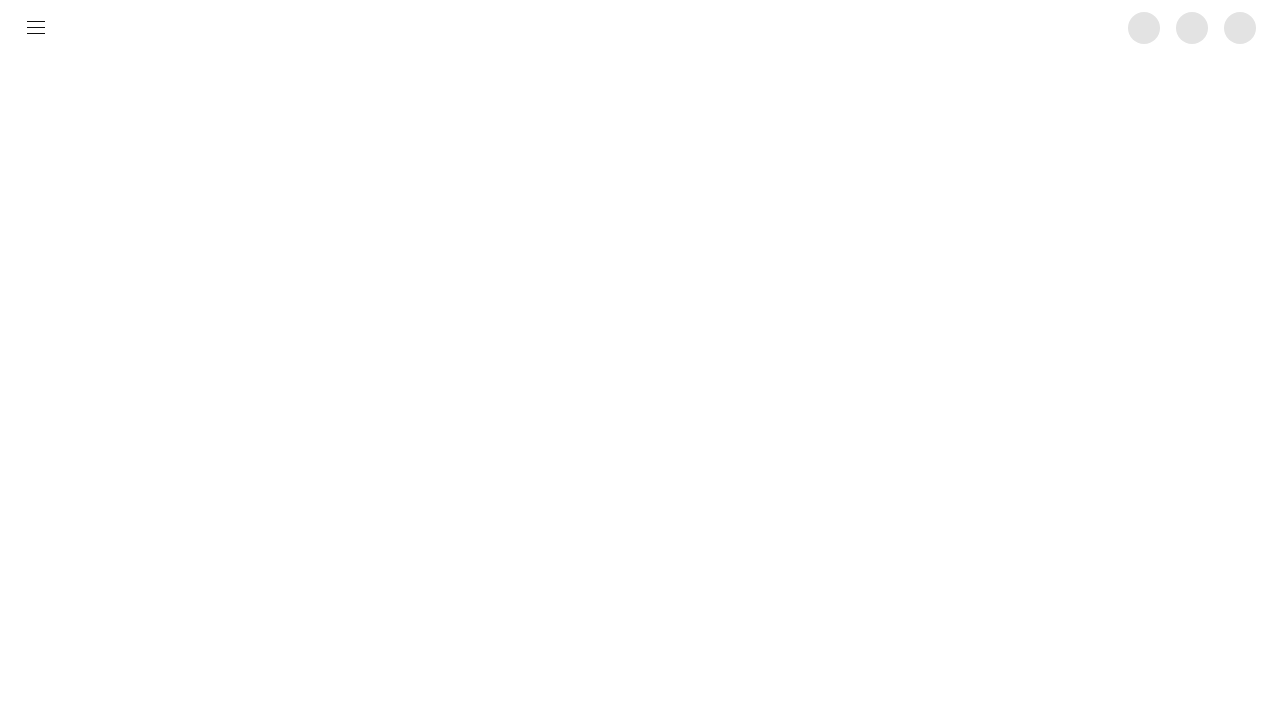

Verified navigation to YouTube channel URL: https://www.youtube.com/@pleasantildar
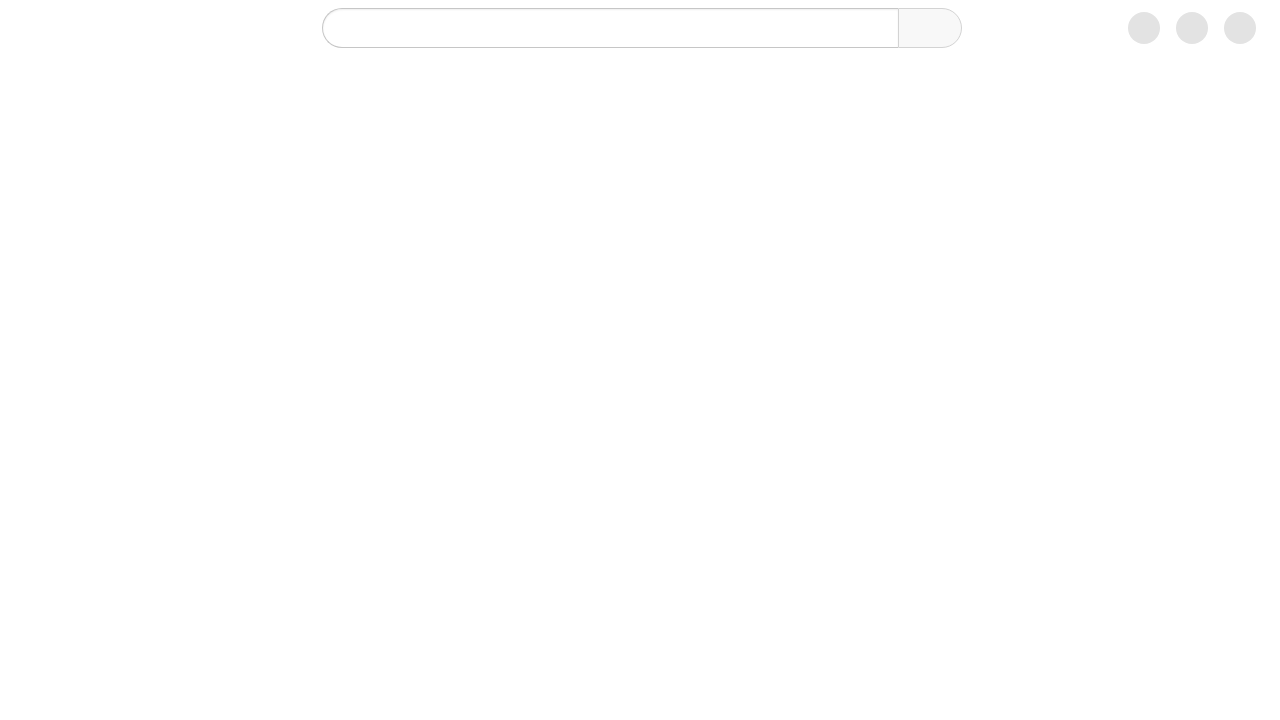

Closed YouTube page
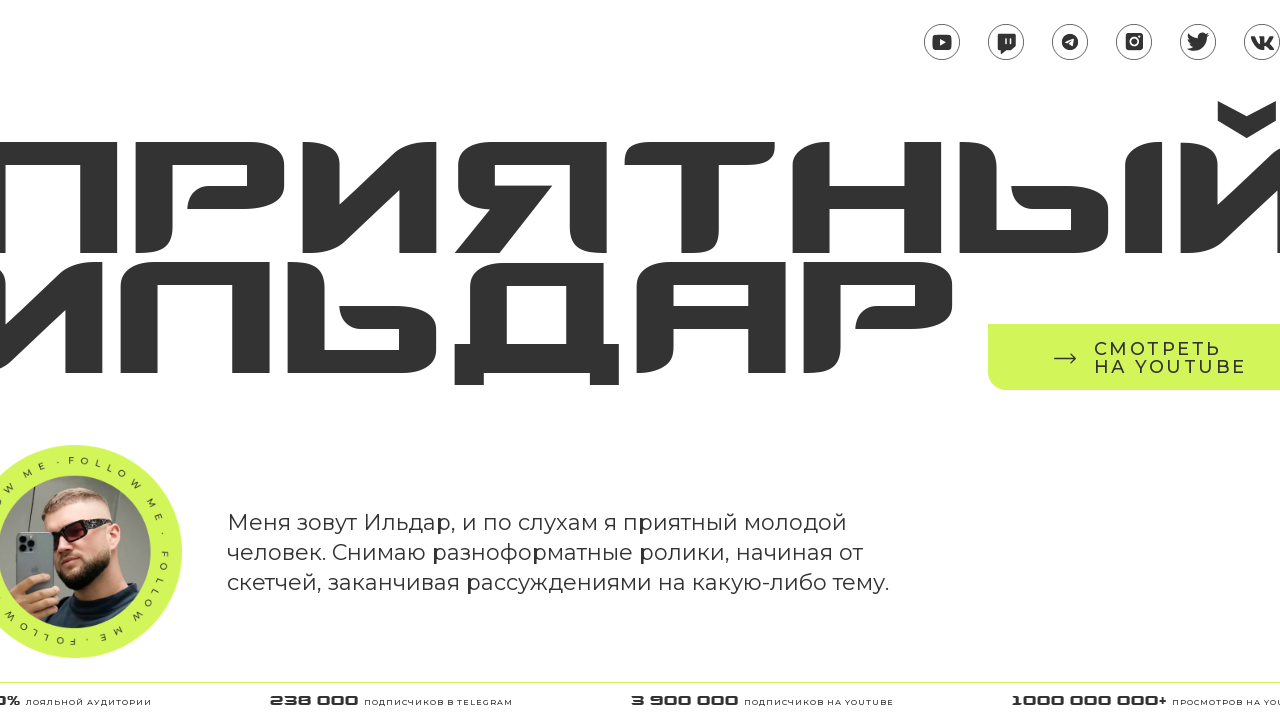

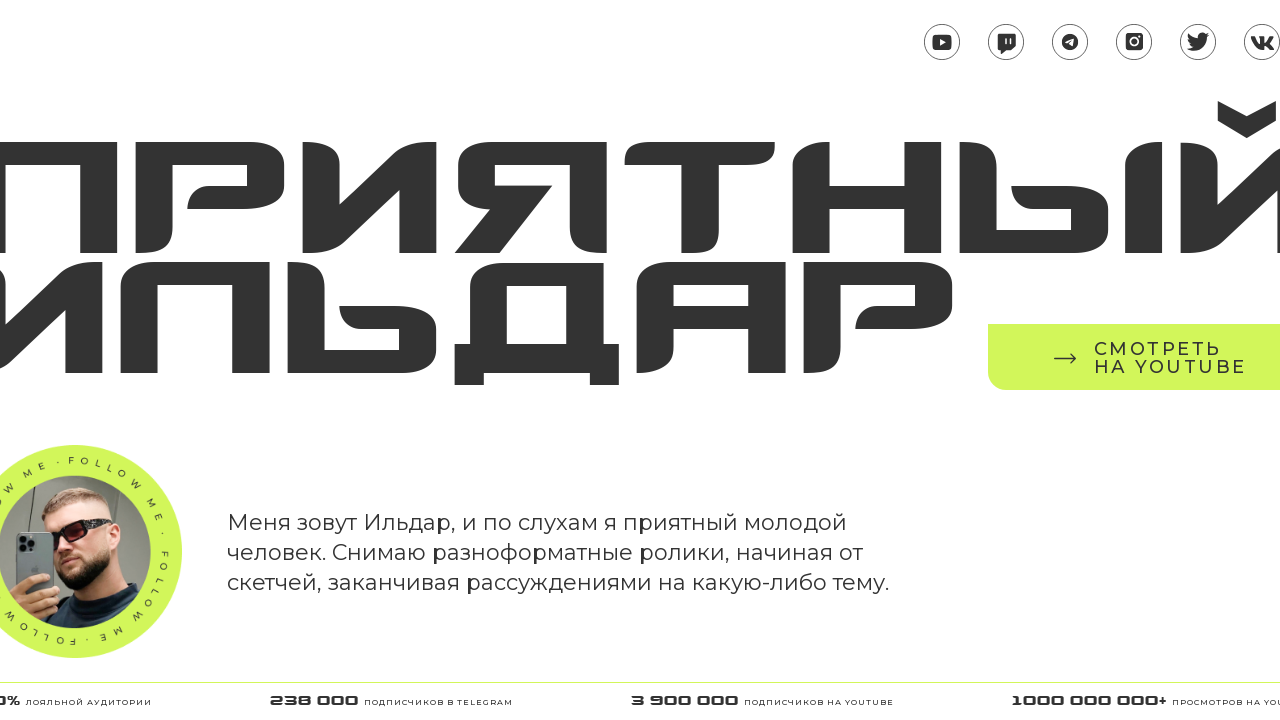